Navigates to the HDFC website homepage with browser notifications disabled to verify the page loads correctly

Starting URL: https://www.hdfc.com

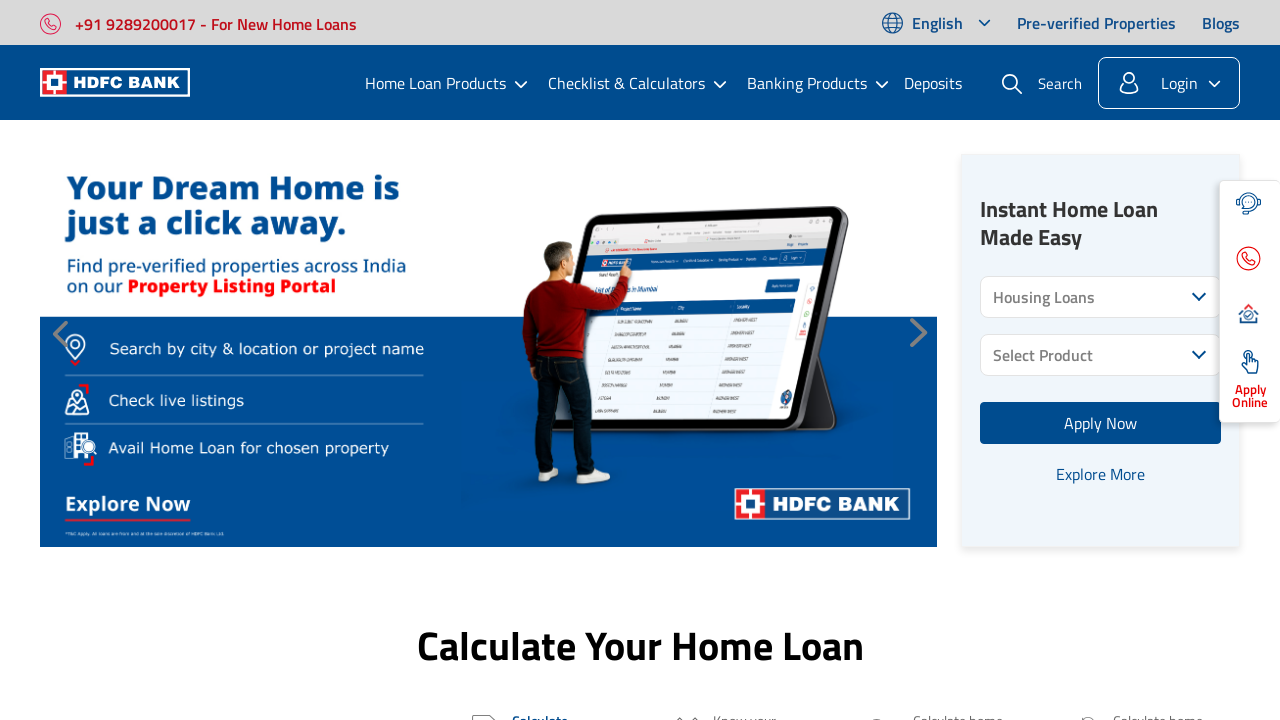

HDFC website homepage loaded with DOM content ready
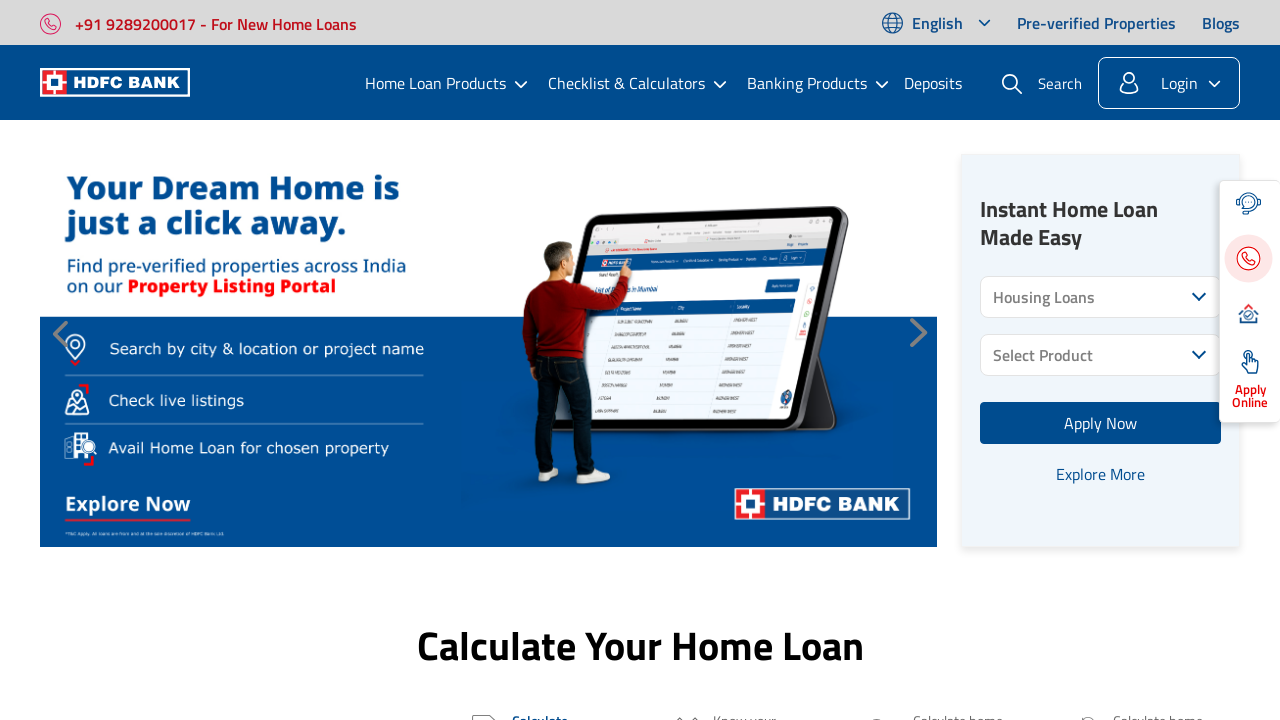

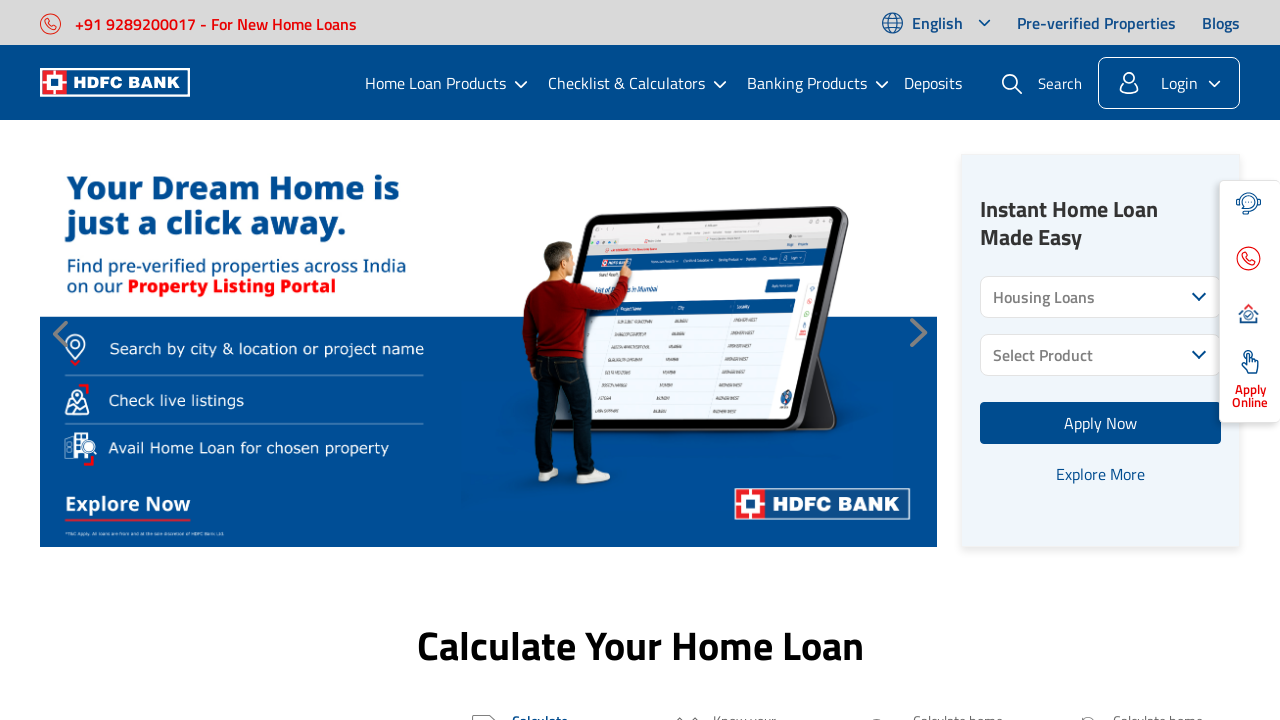